Tests GitHub's advanced search form by filling in search terms (repository name, owner, date filter) and selecting a programming language, then submitting the form to perform a search.

Starting URL: https://github.com/search/advanced

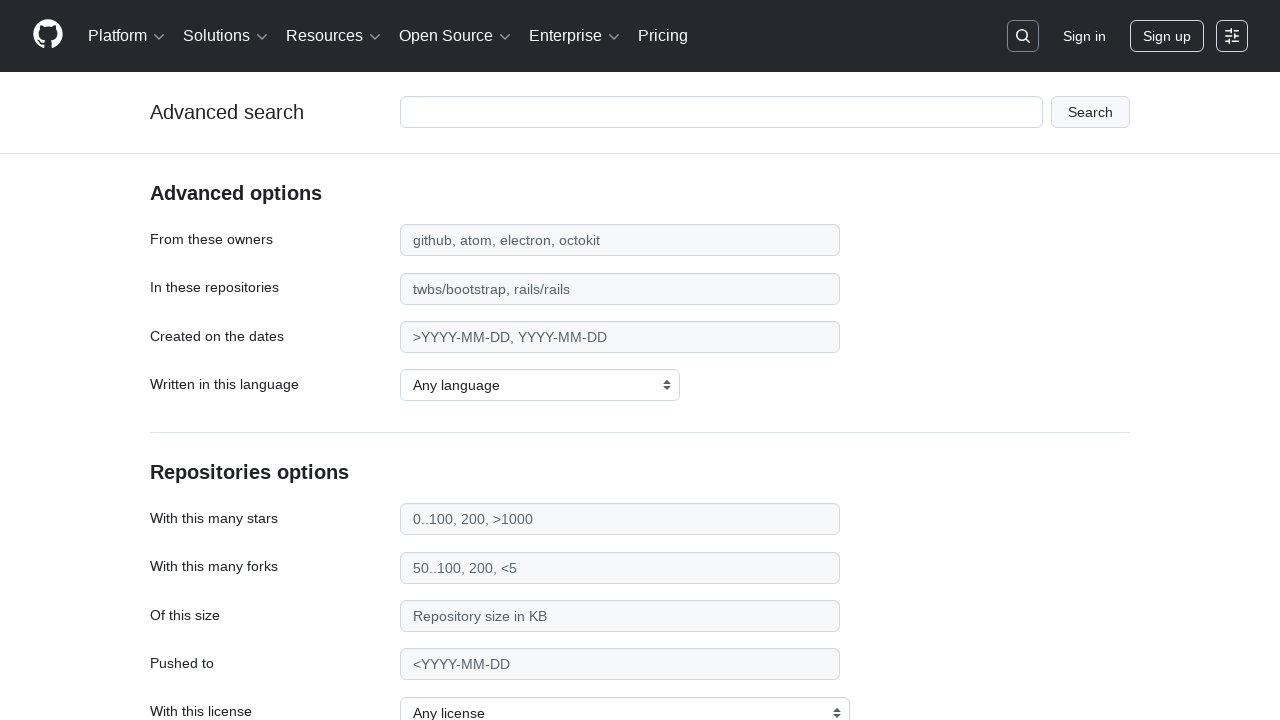

Filled main search input with 'web-scraping' on #adv_code_search input.js-advanced-search-input
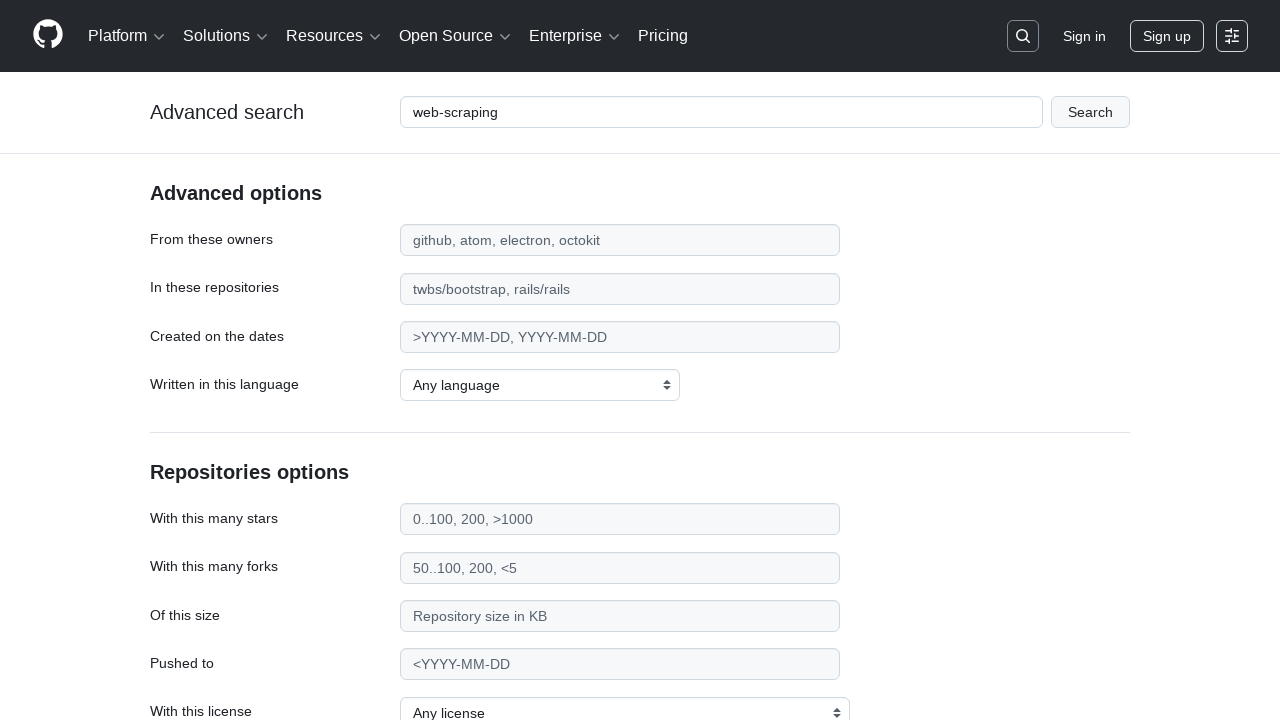

Filled repository owner field with 'microsoft' on #search_from
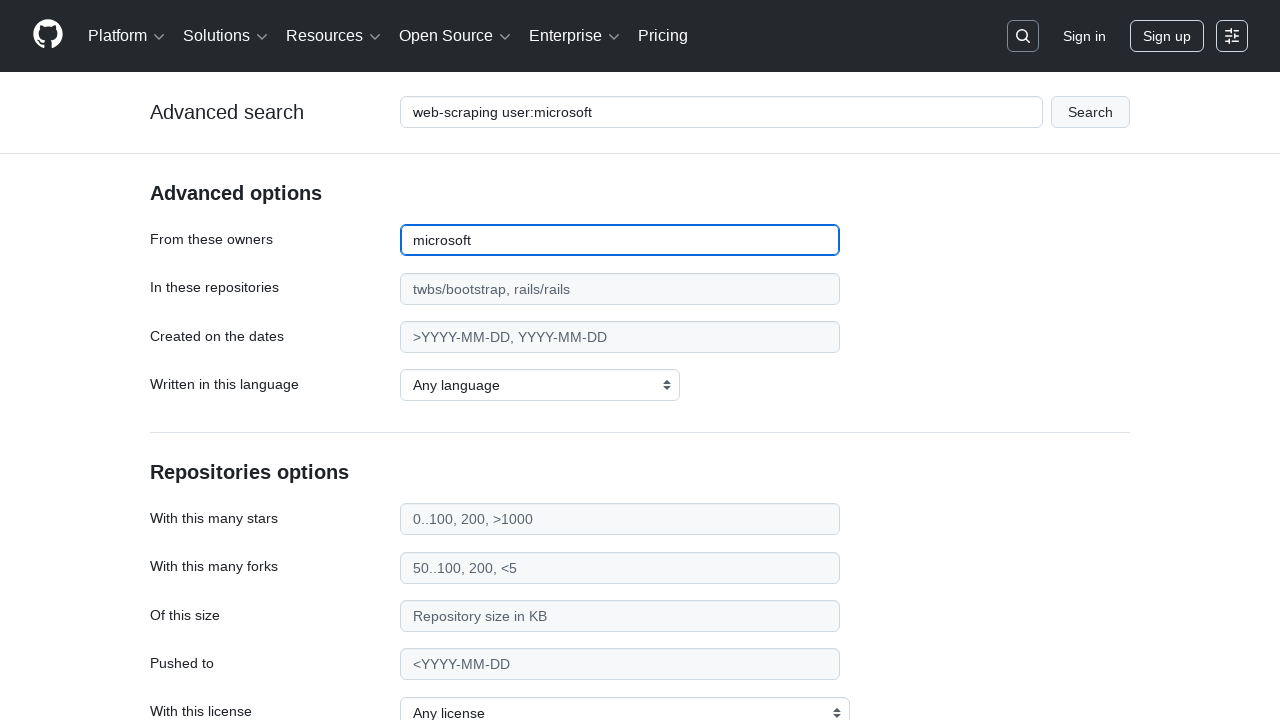

Filled date filter field with '>2020' on #search_date
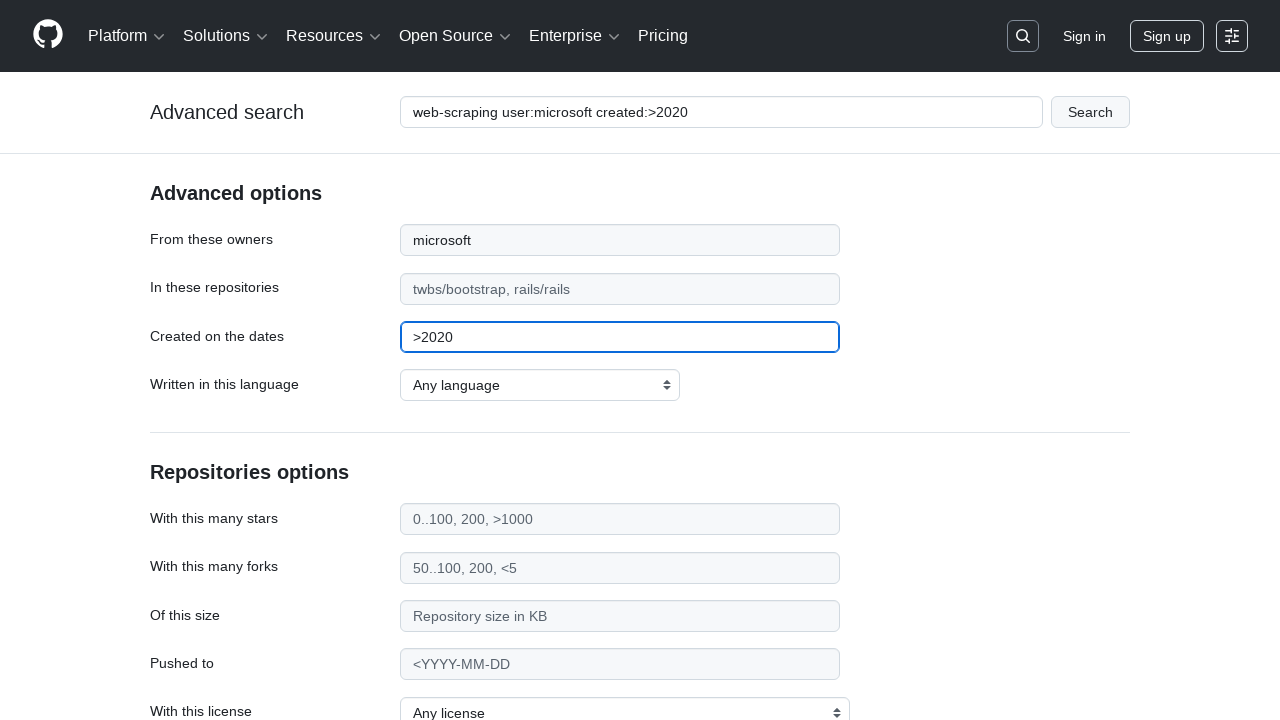

Selected 'Python' from programming language dropdown on select#search_language
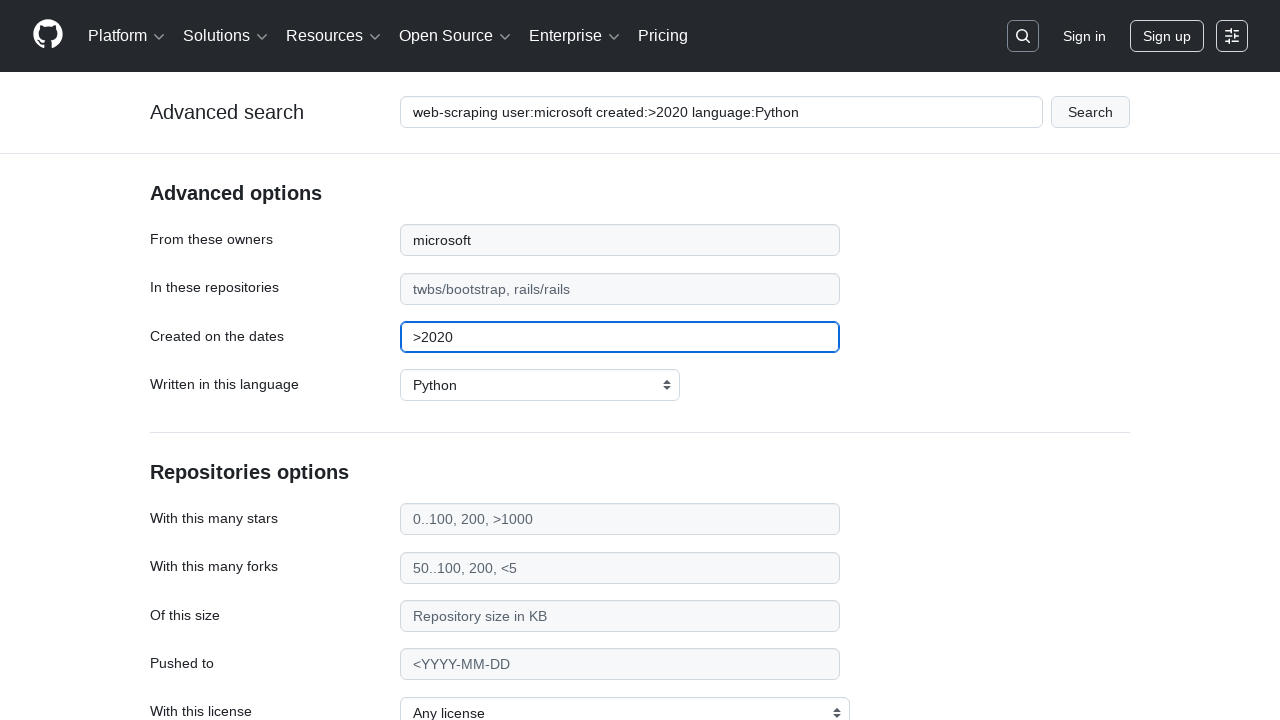

Clicked submit button to perform advanced search at (1090, 112) on #adv_code_search button[type="submit"]
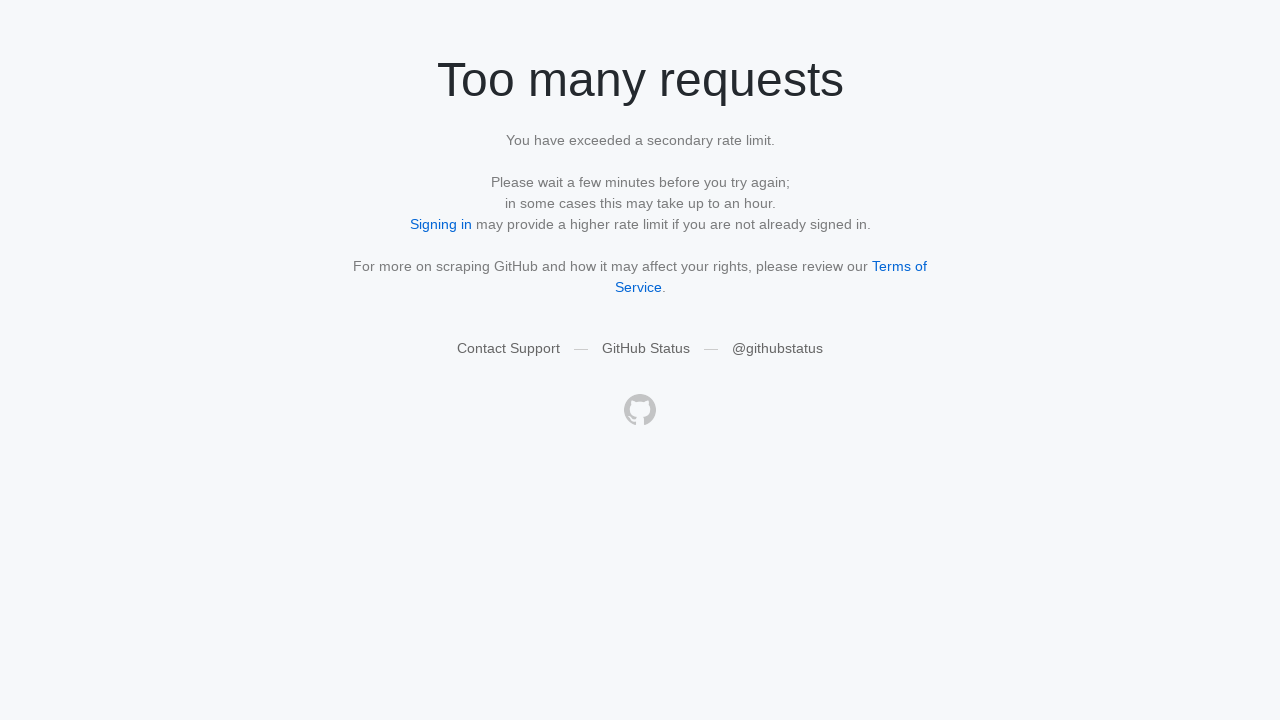

Search results page loaded successfully
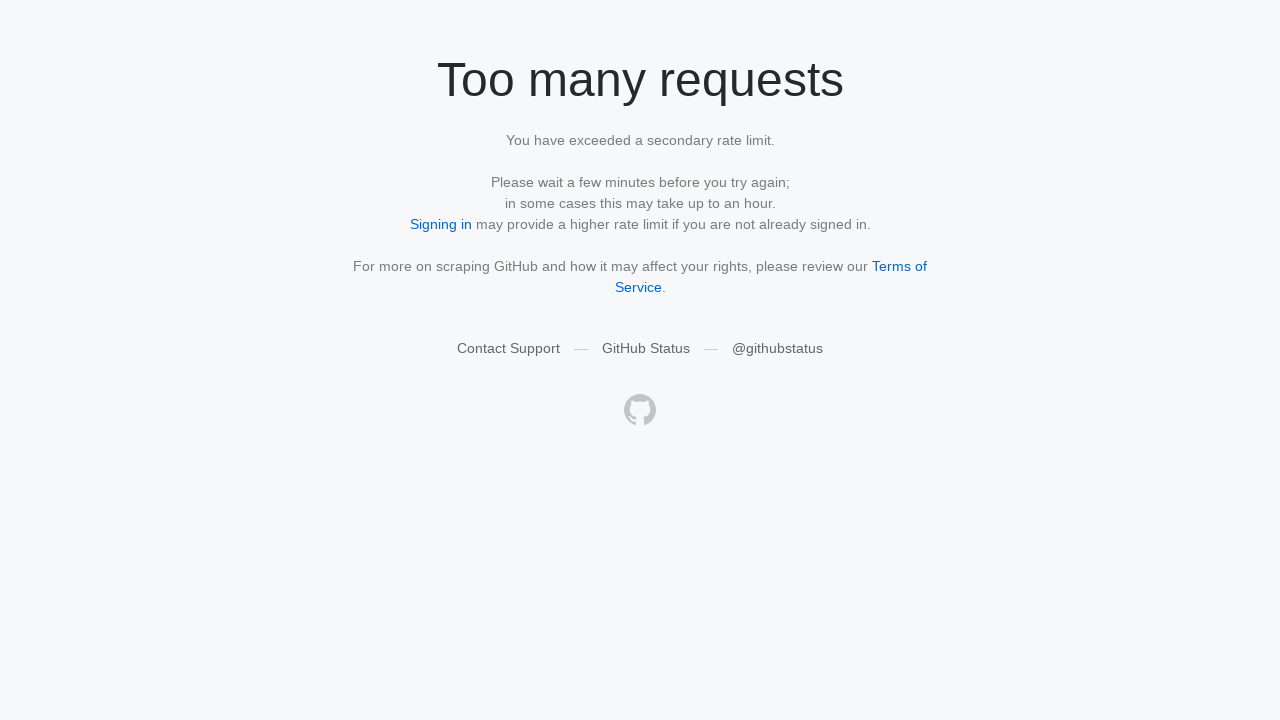

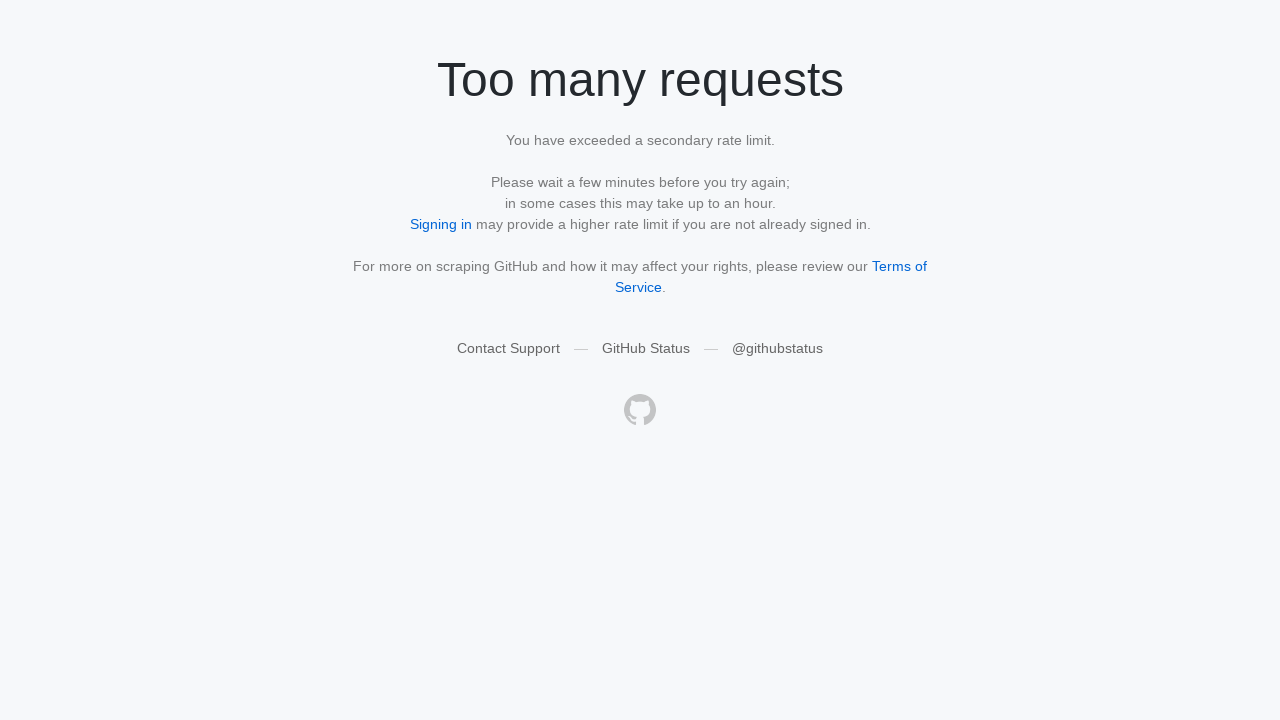